Tests the brand center page by verifying the presence of the main h1 header, checking the count of button links, and verifying the presence of an h2 heading containing specific text

Starting URL: https://m.sport-express.ru/brend-centr/?showforever

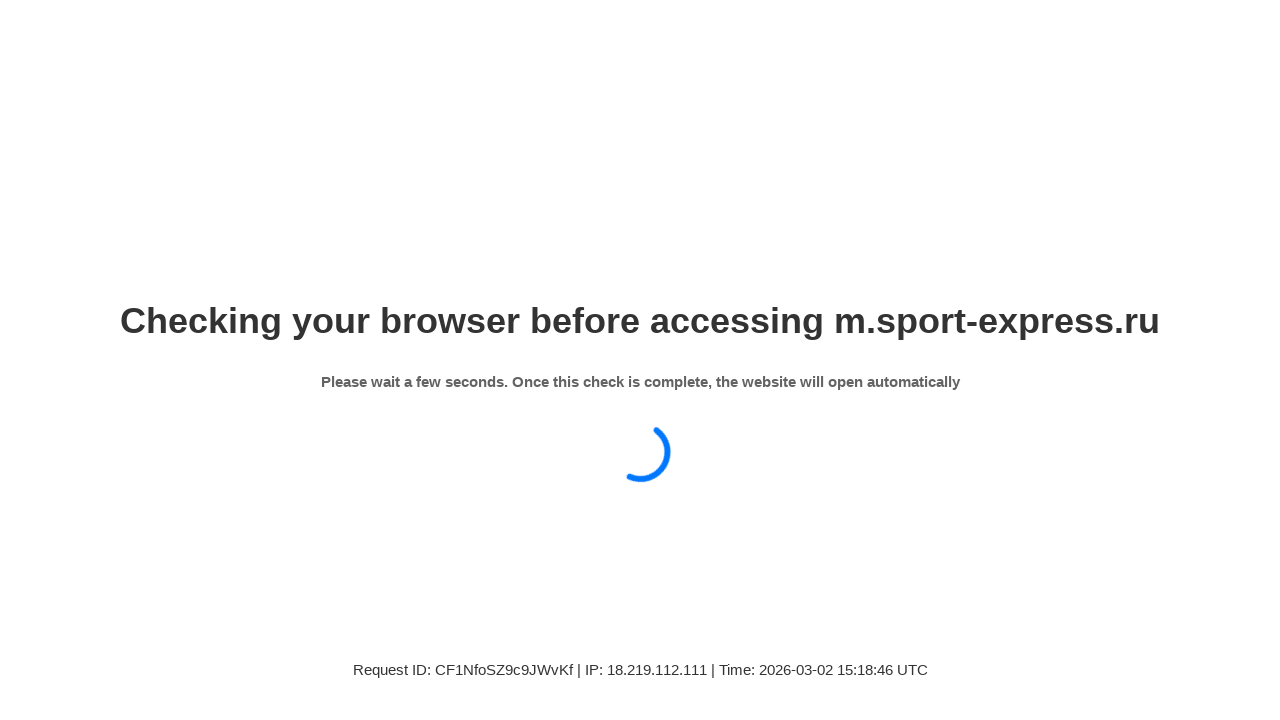

Waited for main h1 header with class 'se-sub-header__title' to load
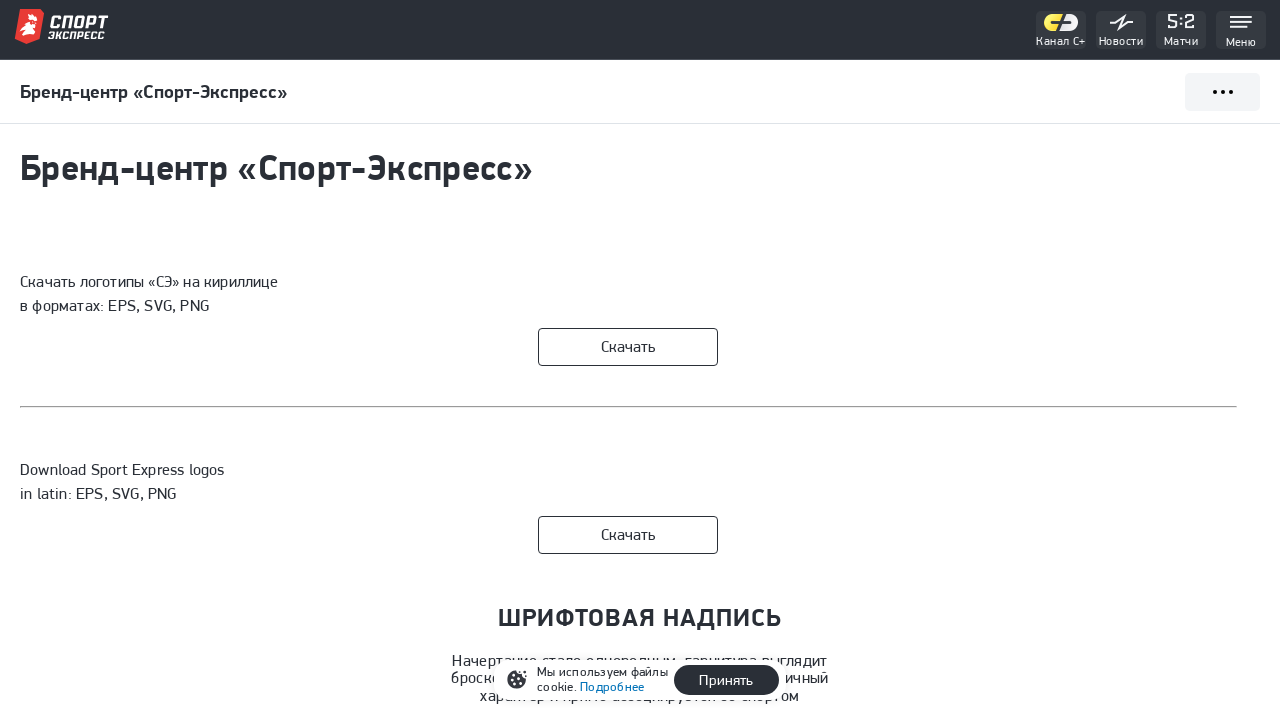

Located button links with class 'se19-button'
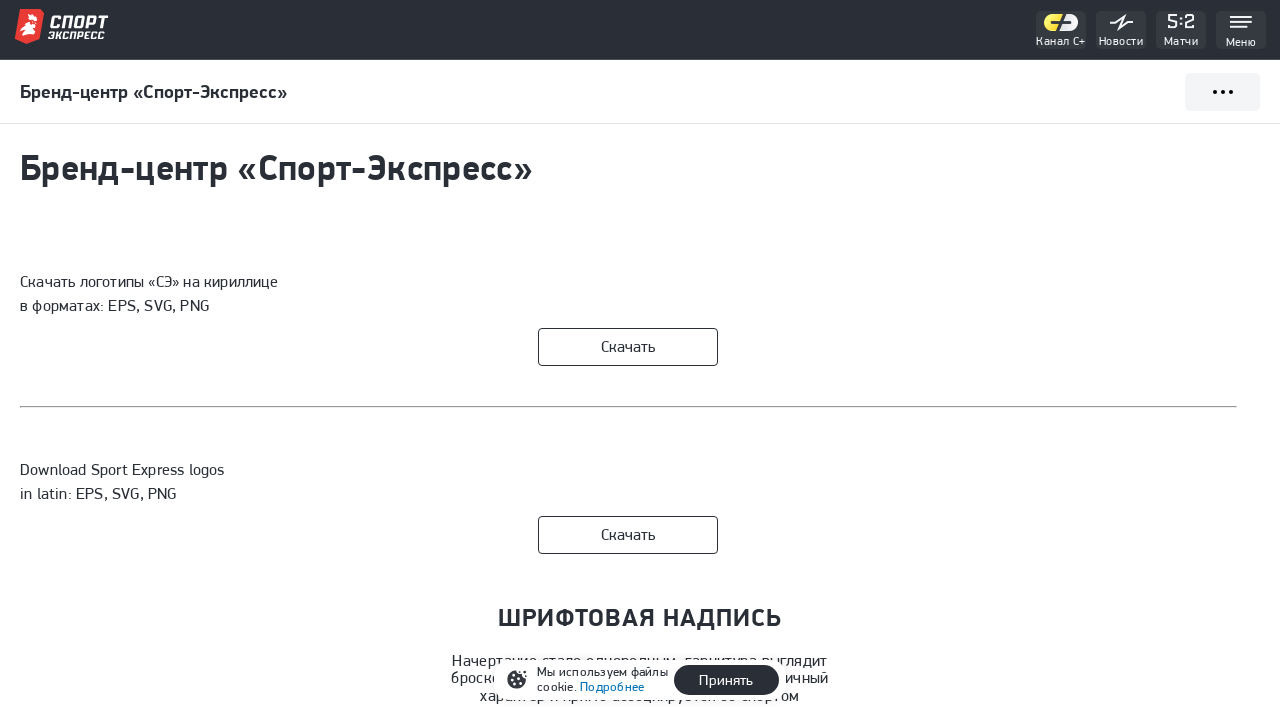

Waited for first button link to be visible
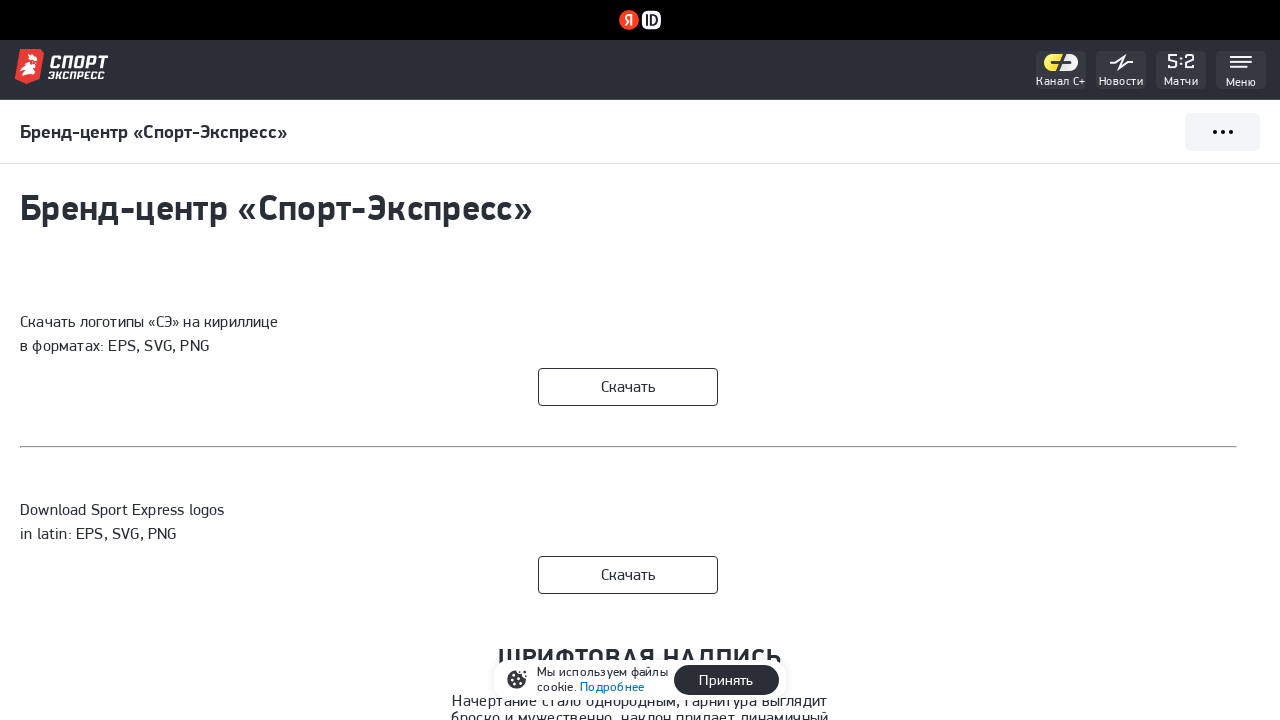

Waited for h2 heading with text 'АЛЬТЕРНАТИВНЫЙ ЗНАК' to load
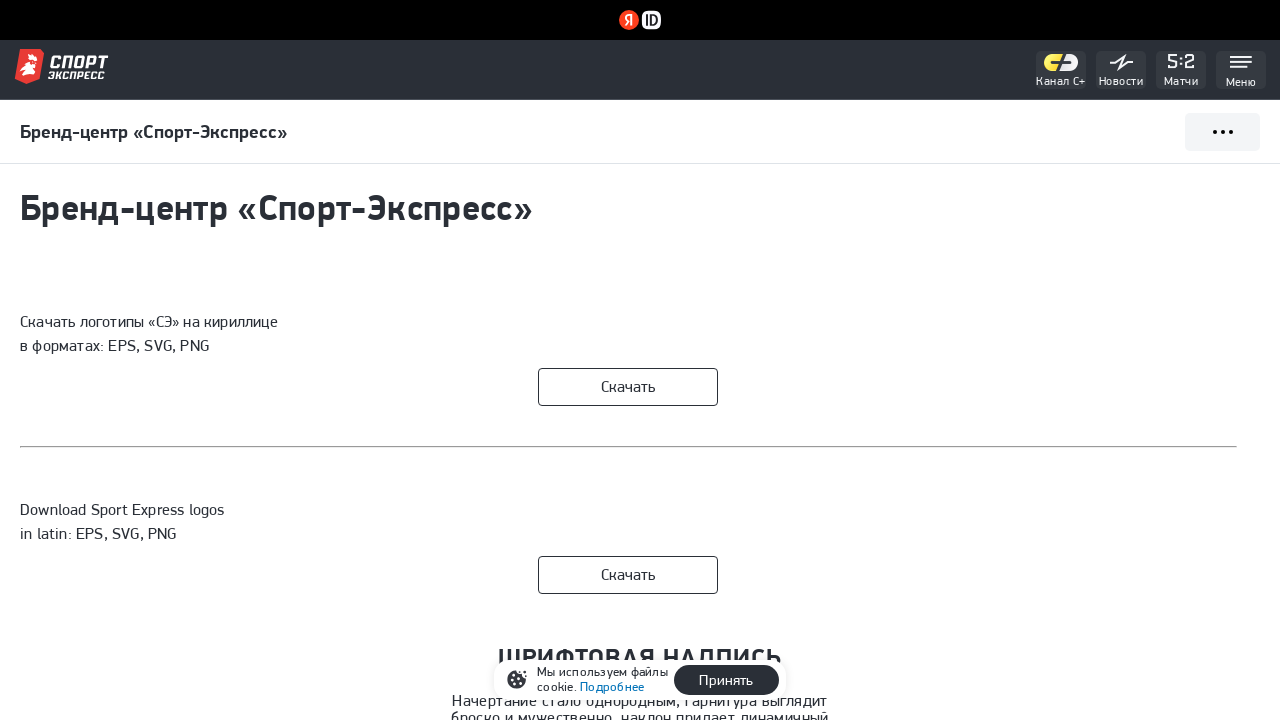

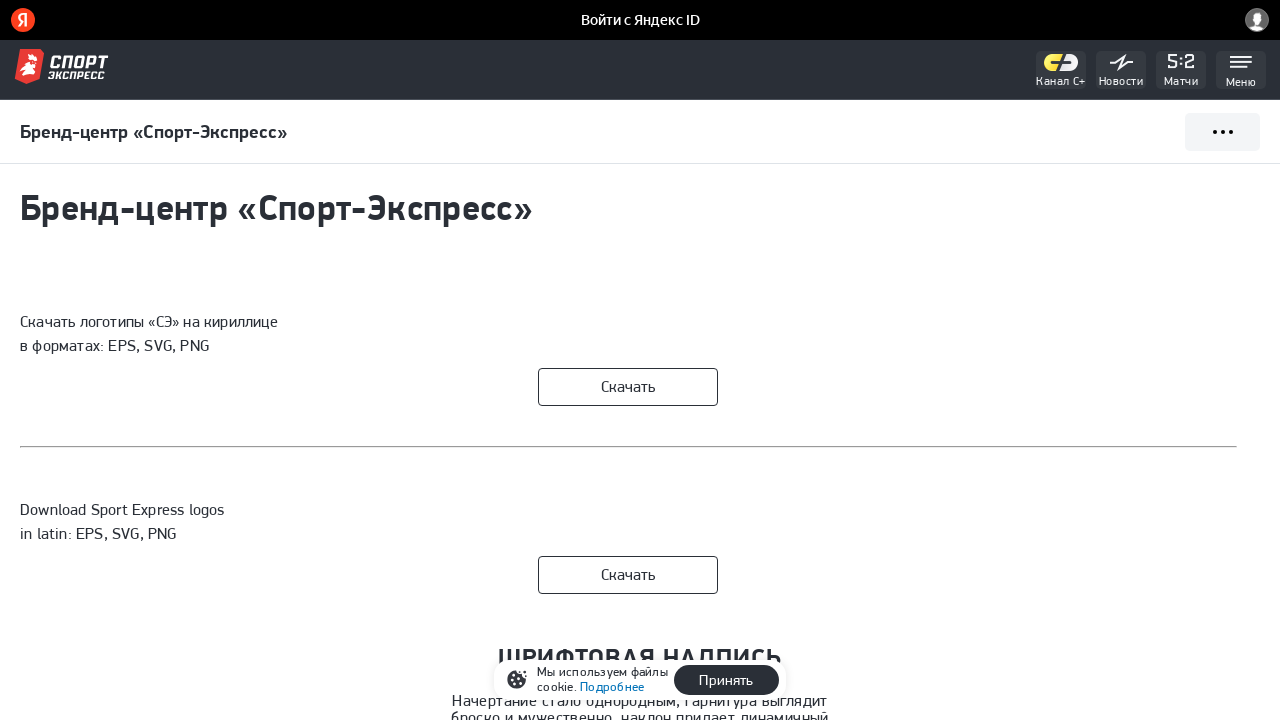